Tests add and remove elements functionality by adding an element and then removing it

Starting URL: https://the-internet.herokuapp.com/add_remove_elements/

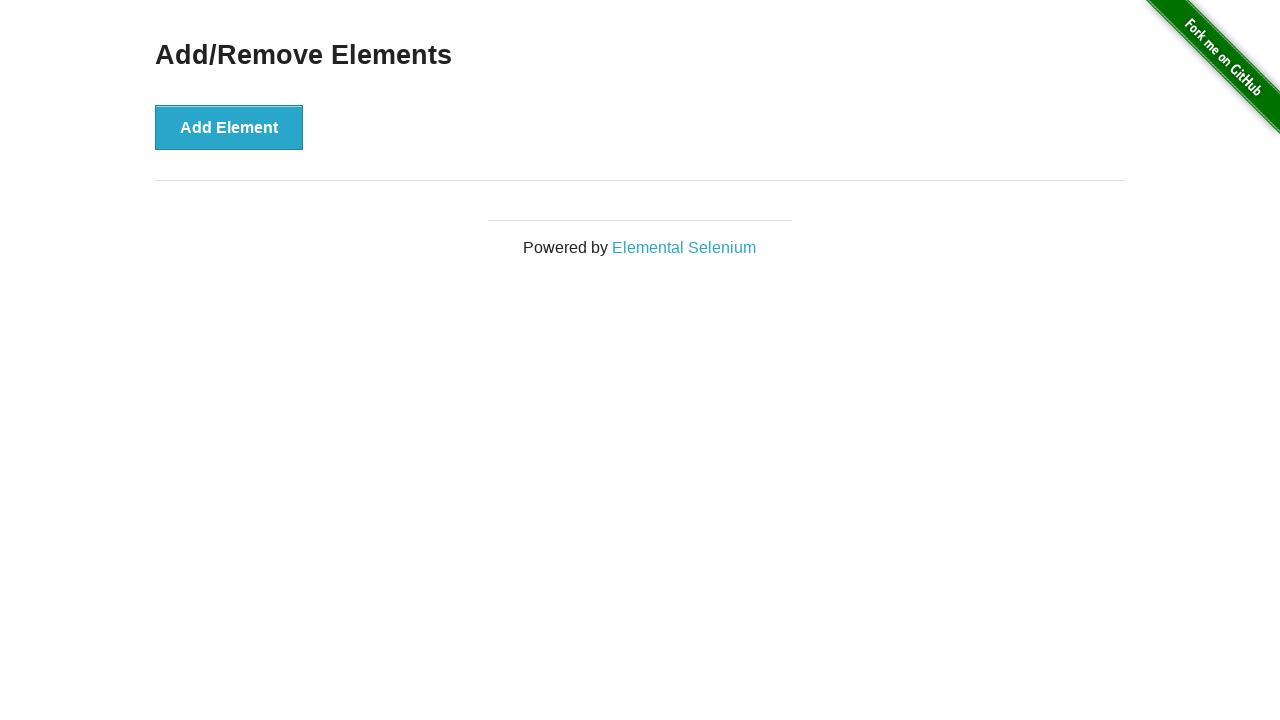

Clicked the Add Element button at (229, 127) on button
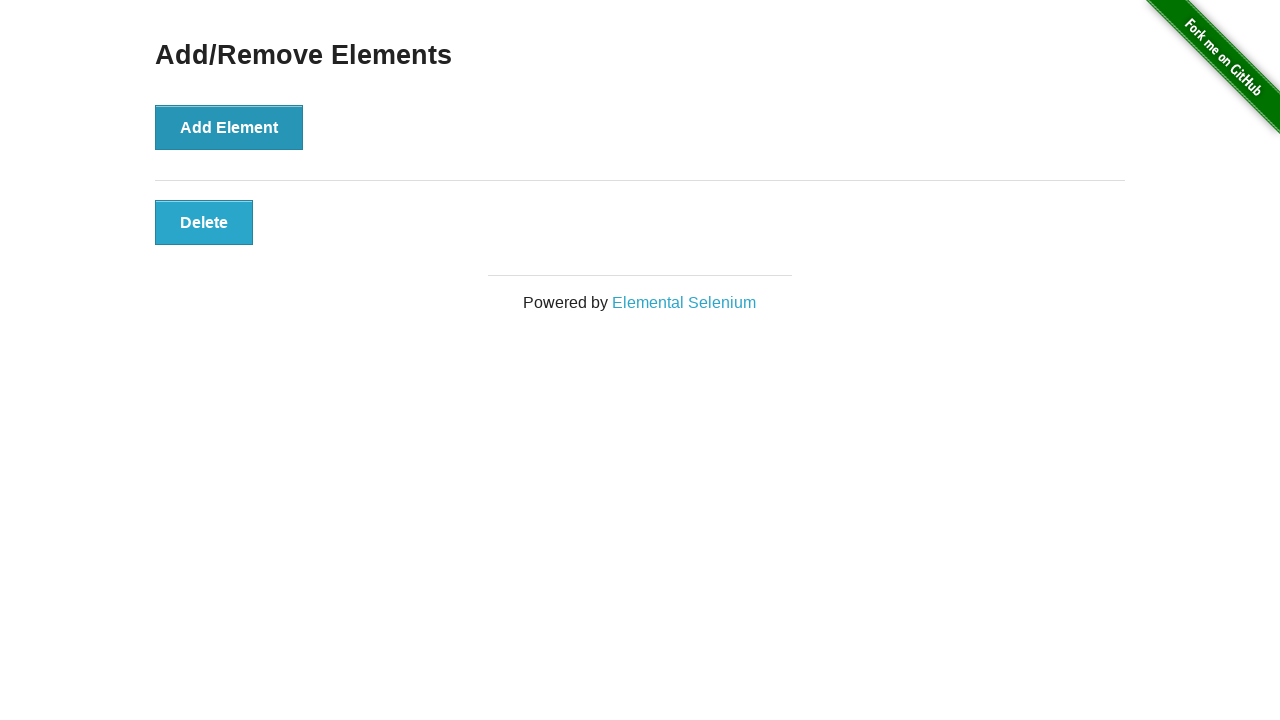

Clicked the newly added Delete button to remove the element at (204, 222) on .added-manually
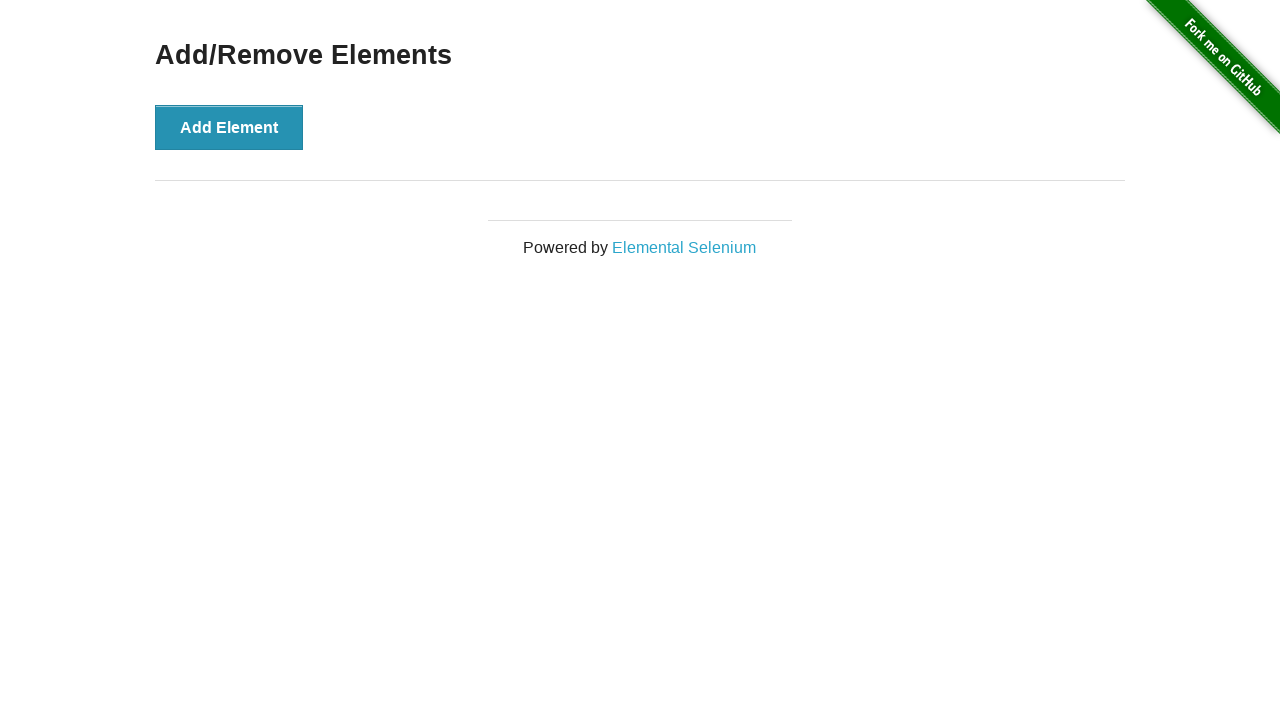

Verified the elements container is displayed
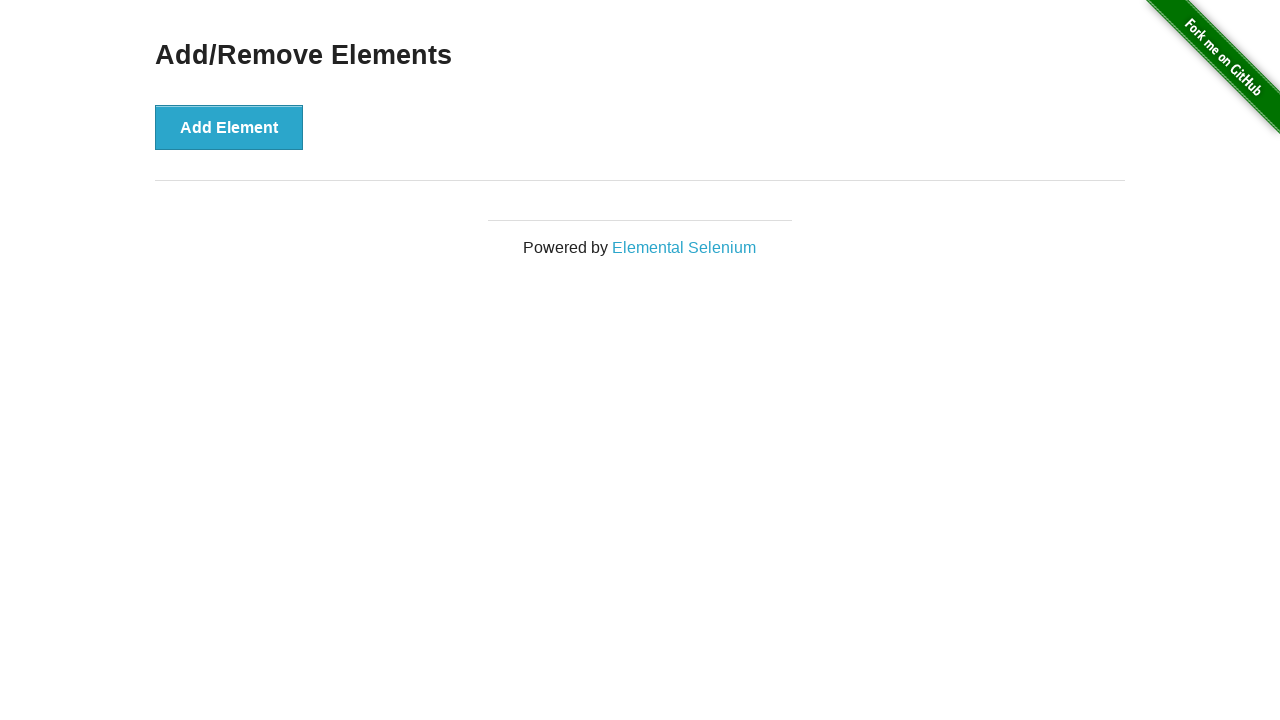

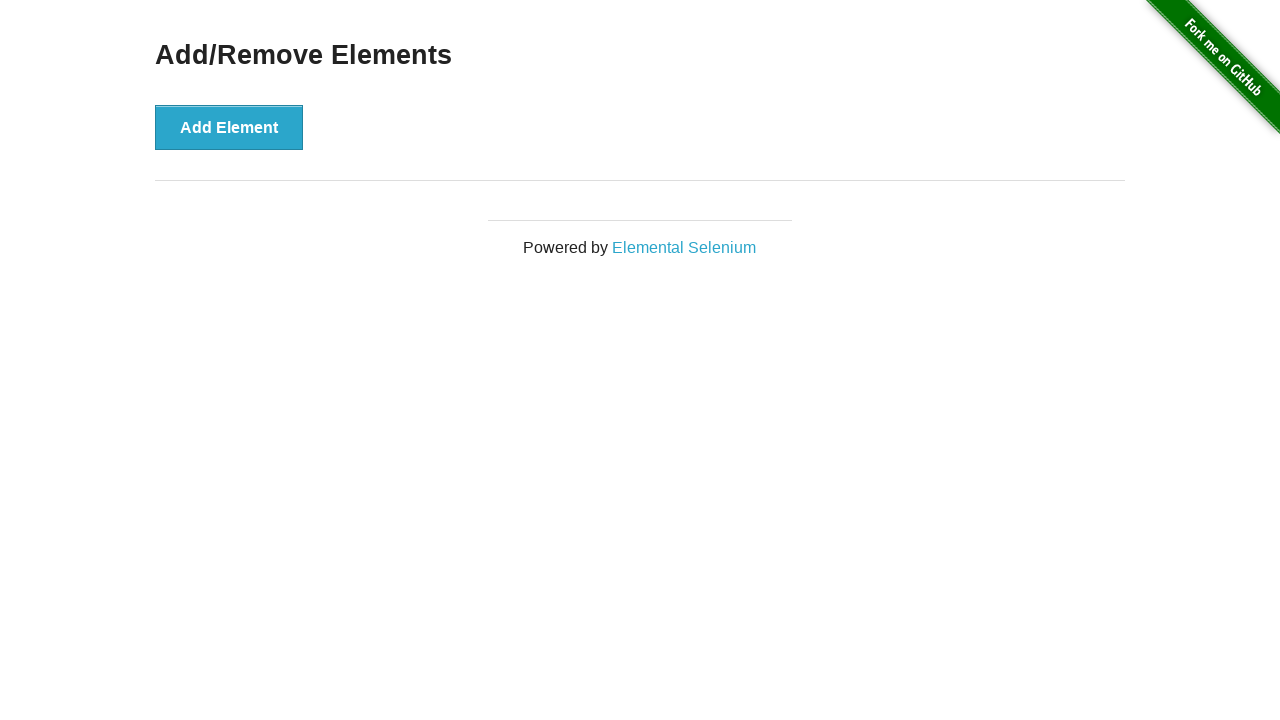